Tests dynamic loading with a shorter timeout by clicking start and waiting for text visibility.

Starting URL: https://automationfc.github.io/dynamic-loading/

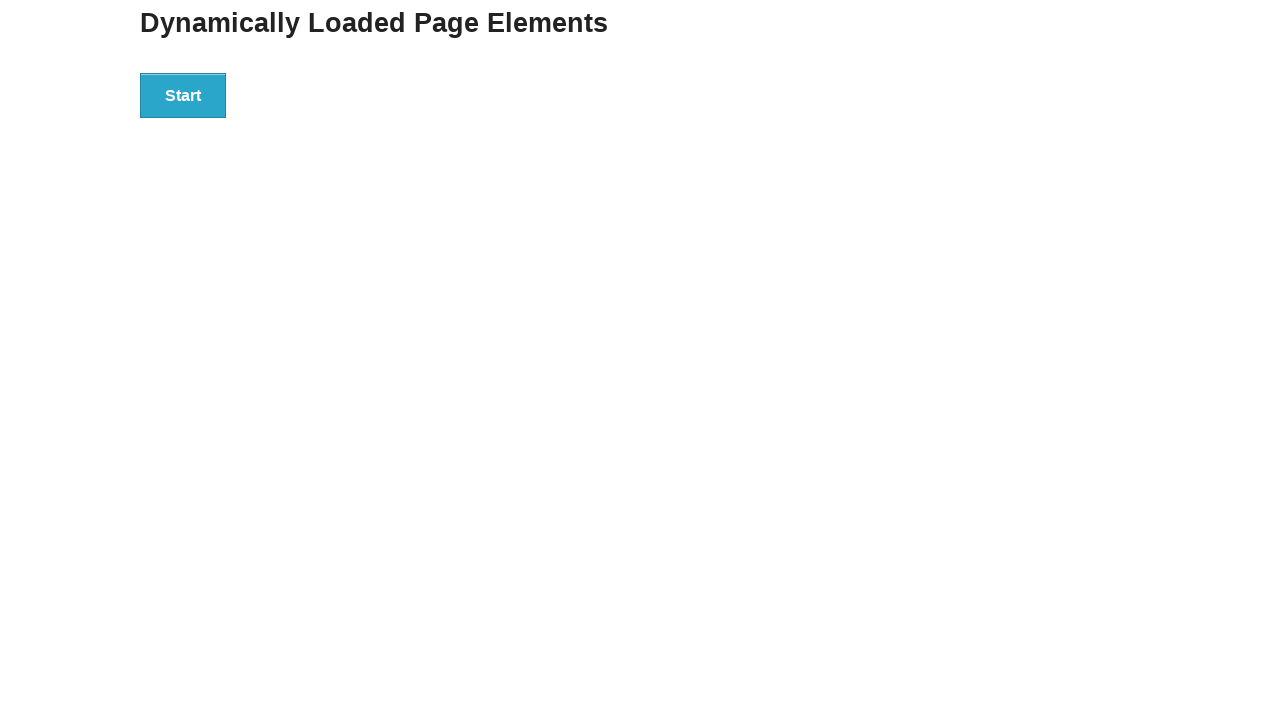

Clicked the start button to begin dynamic loading test at (183, 95) on div#start>button
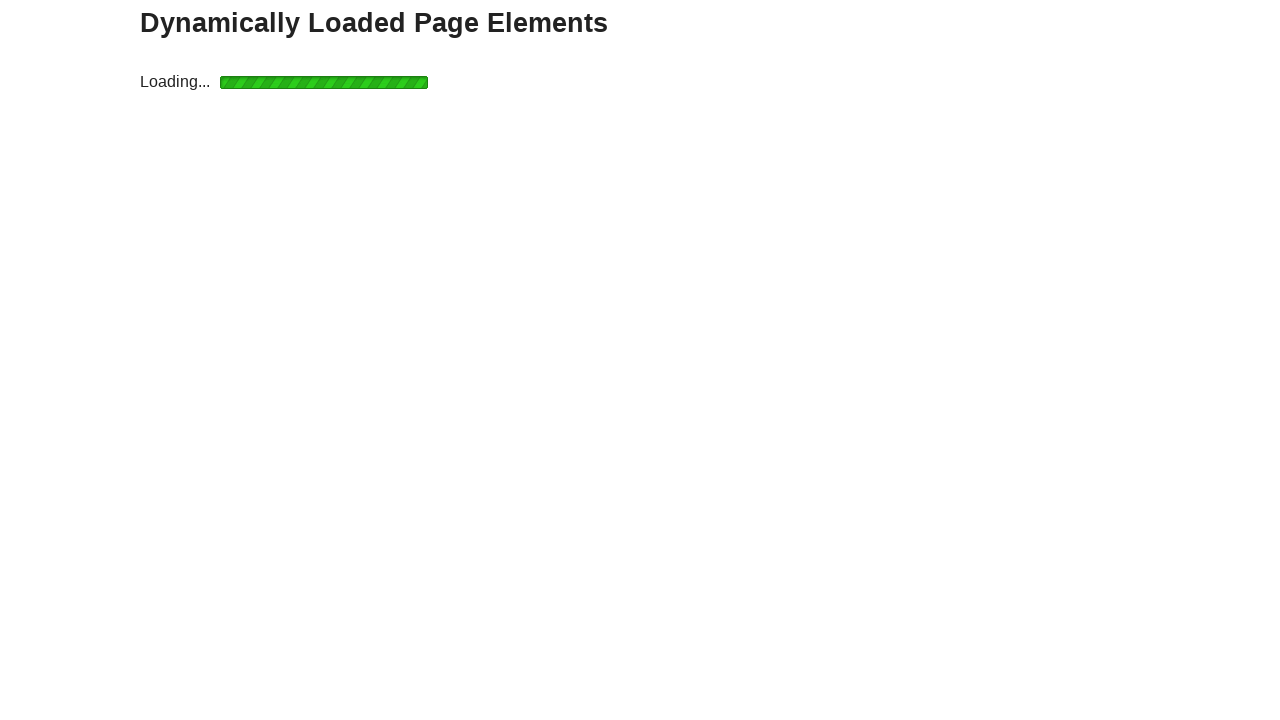

Waited for 'Hello World!' text to become visible with less than 5 second timeout
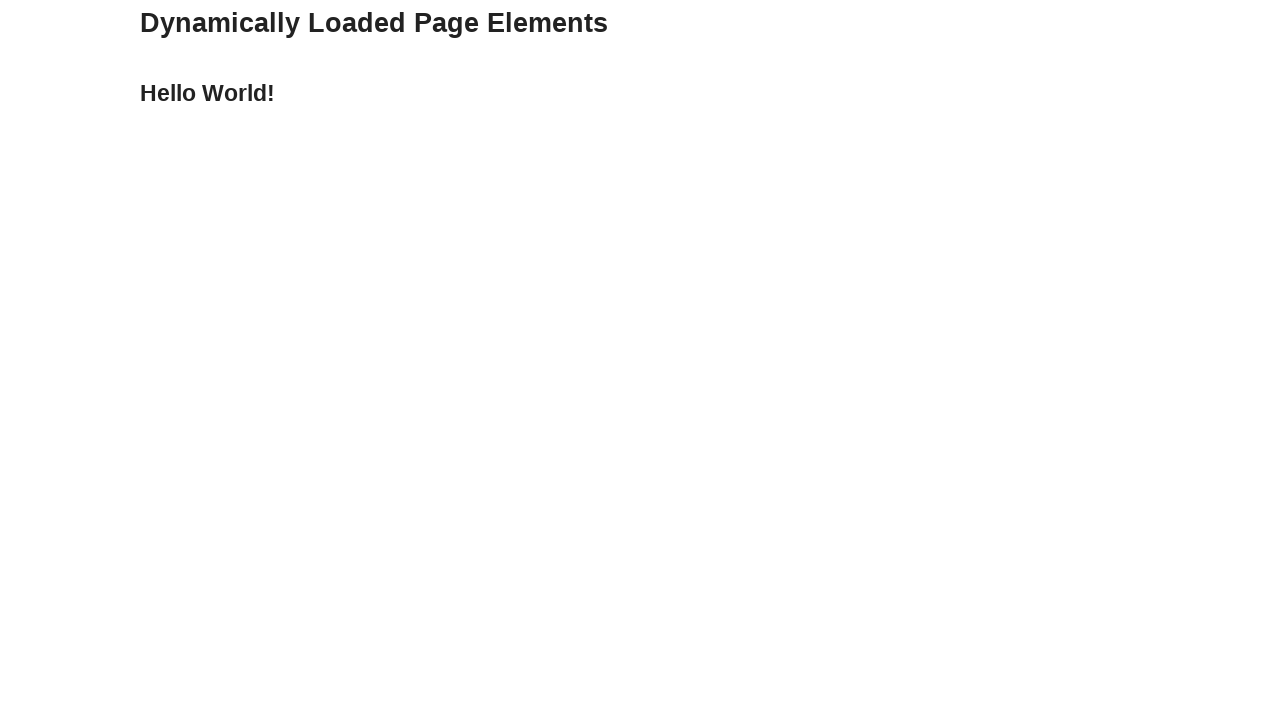

Verified that the displayed text content is 'Hello World!'
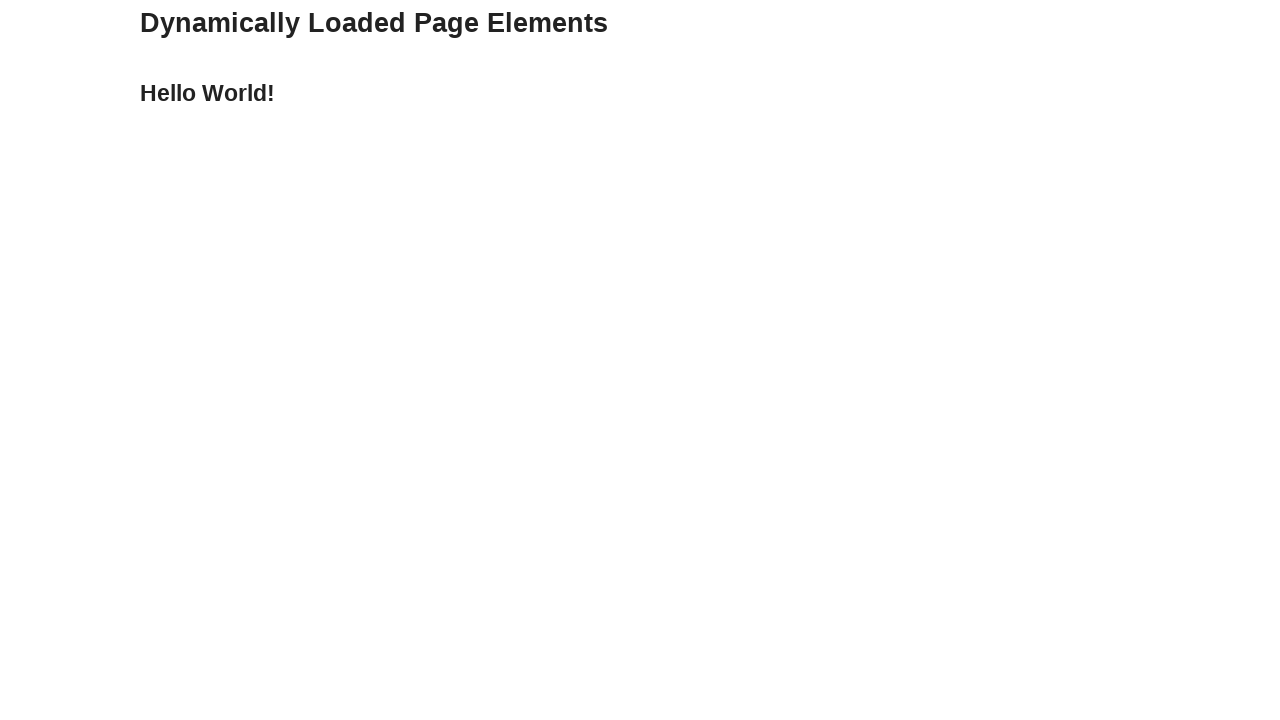

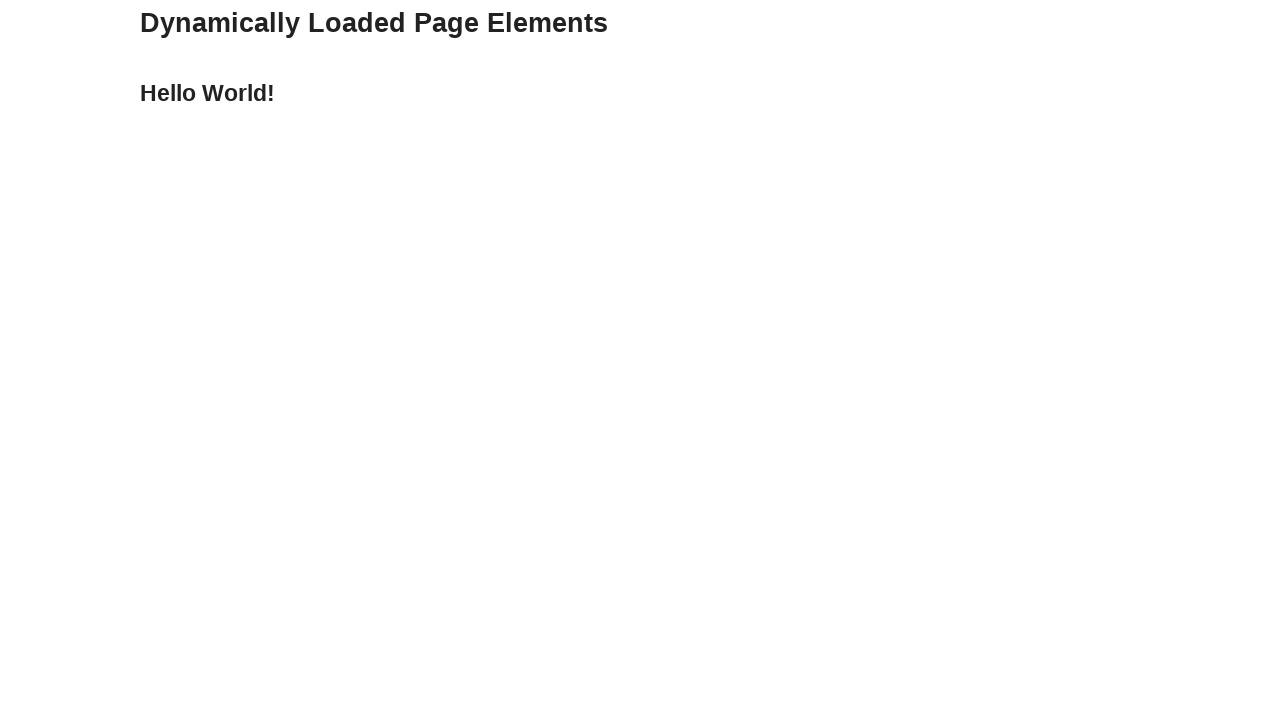